Tests drag and drop functionality by dragging the "Drag me" element and dropping it onto the "Drop here" target, then verifying the text changes to "Dropped!"

Starting URL: https://demoqa.com/droppable

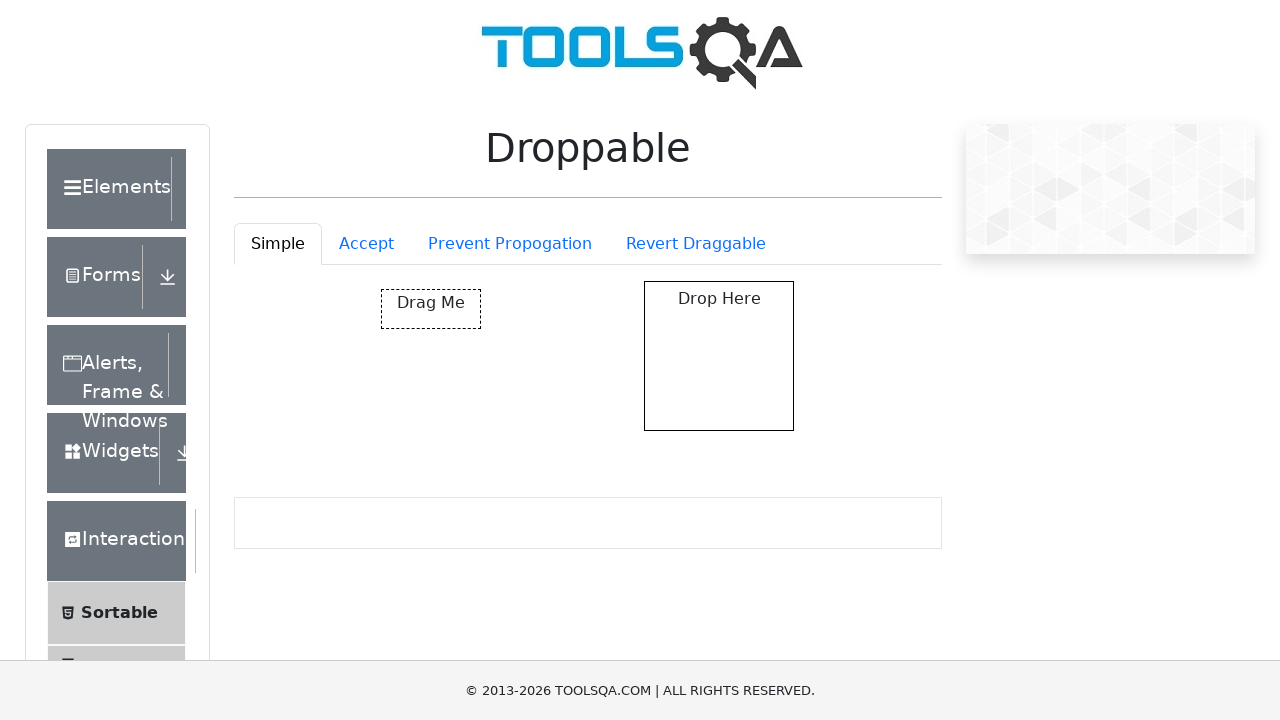

Located the 'Drag me' element
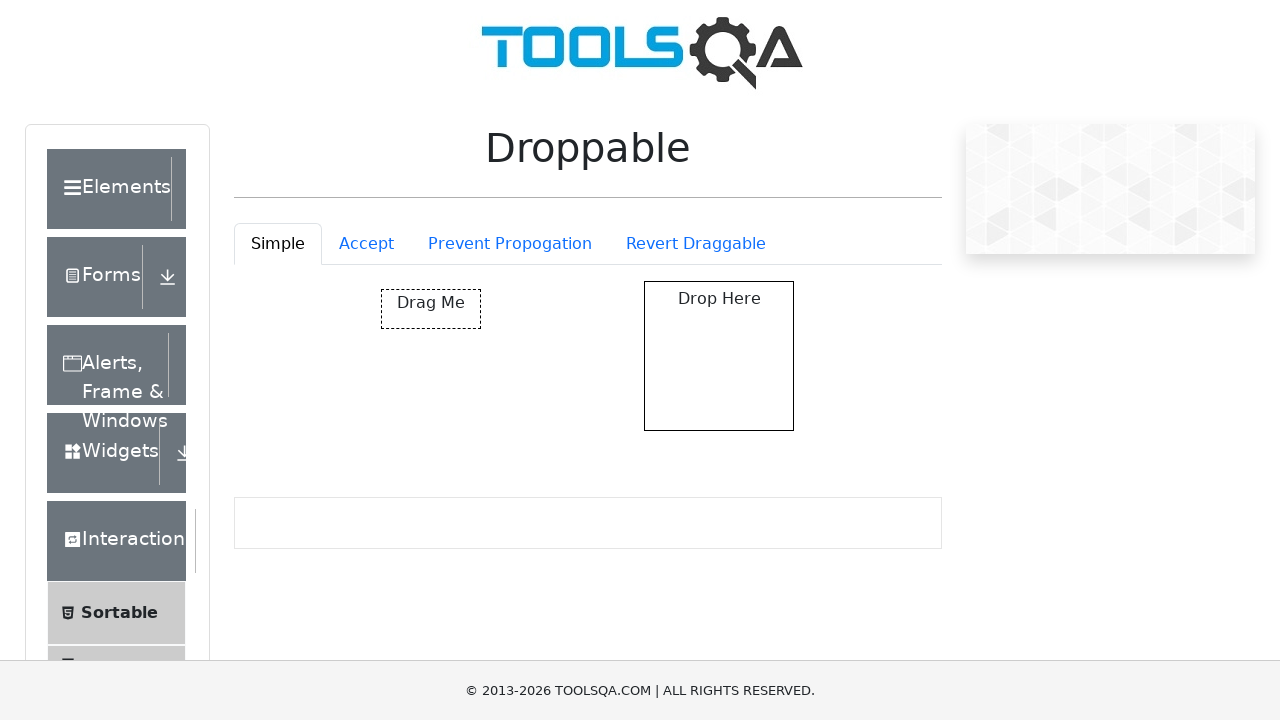

Located the 'Drop here' target element
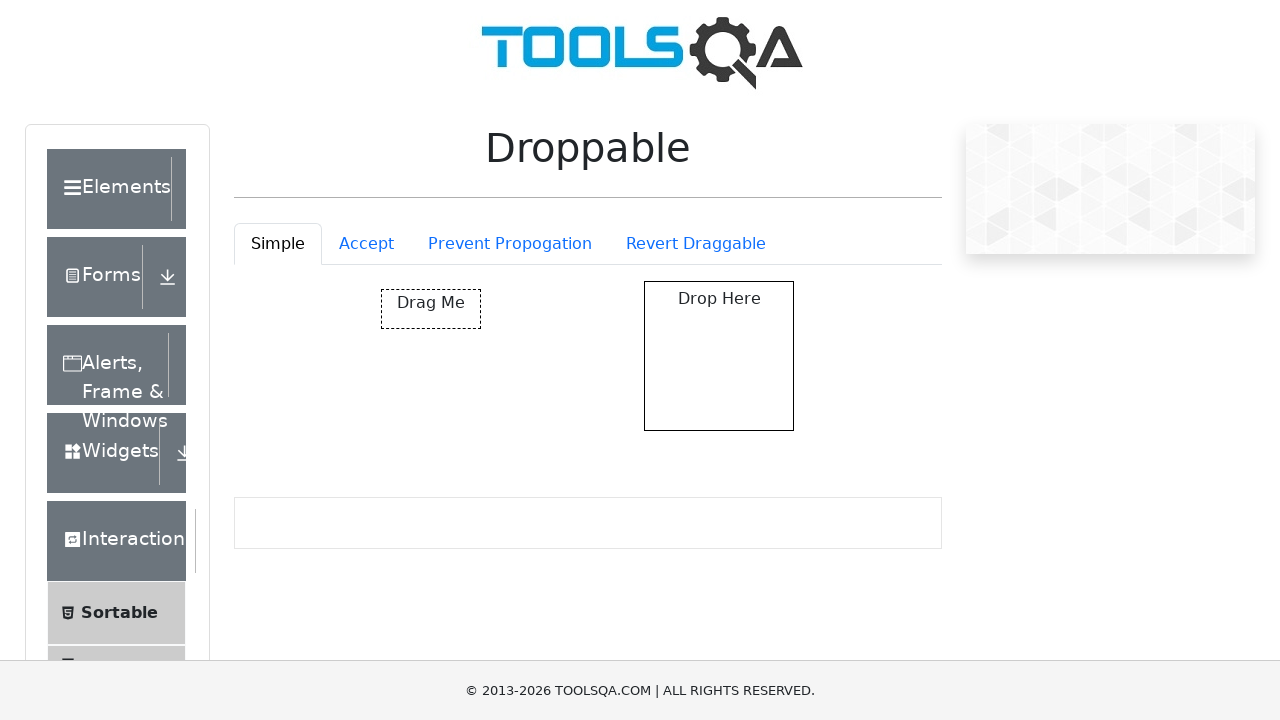

Dragged 'Drag me' element and dropped it onto the target at (719, 356)
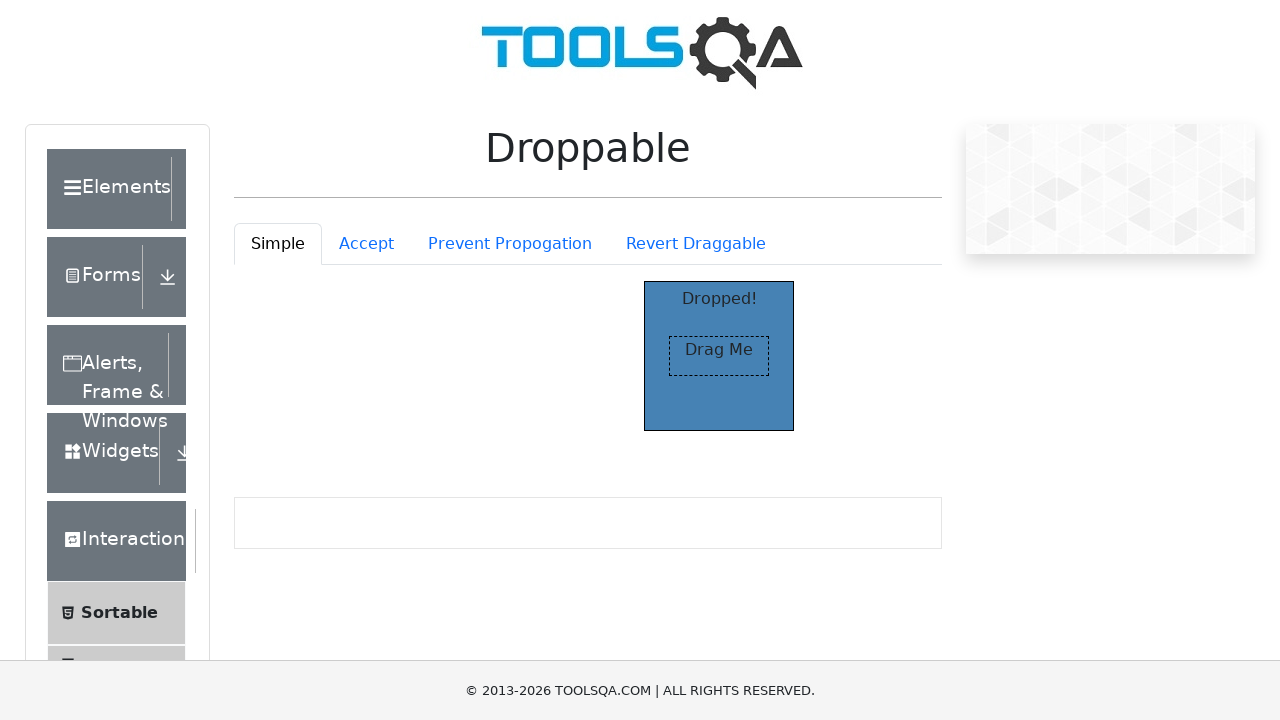

Verified that drop target text changed to 'Dropped!'
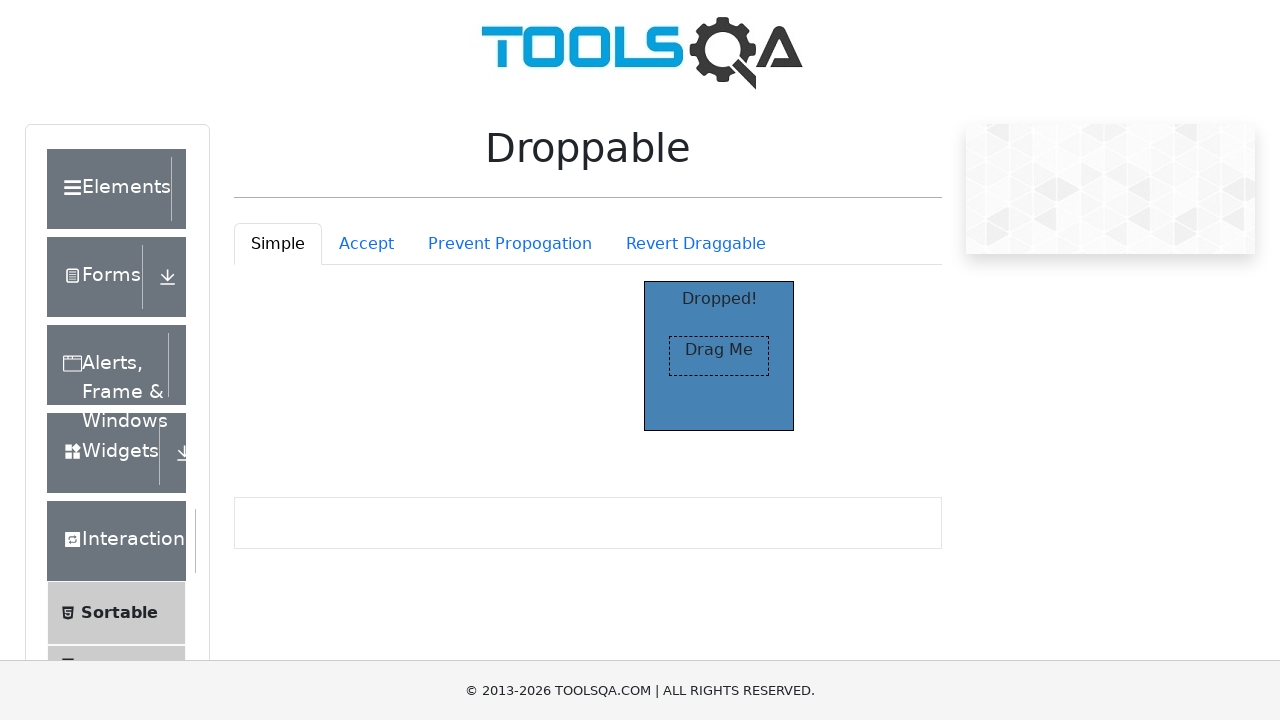

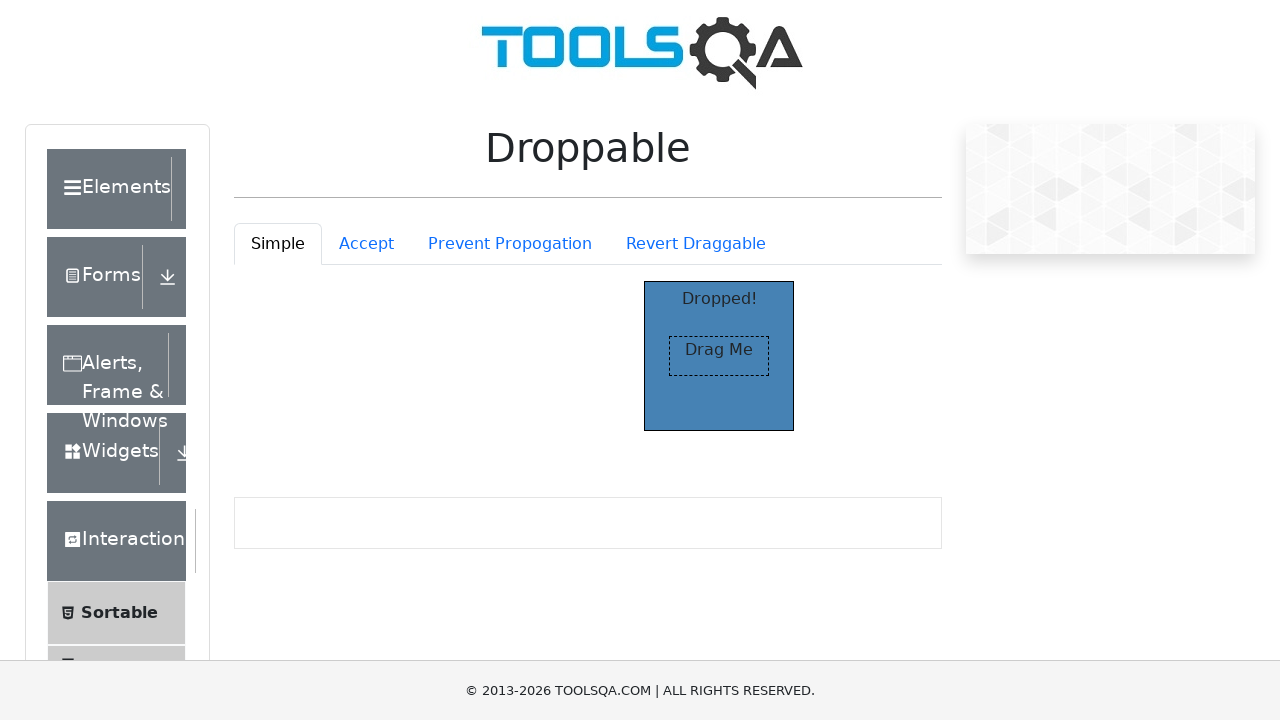